Tests clicking on a link that opens a popup window on the omayo test website

Starting URL: http://omayo.blogspot.com/

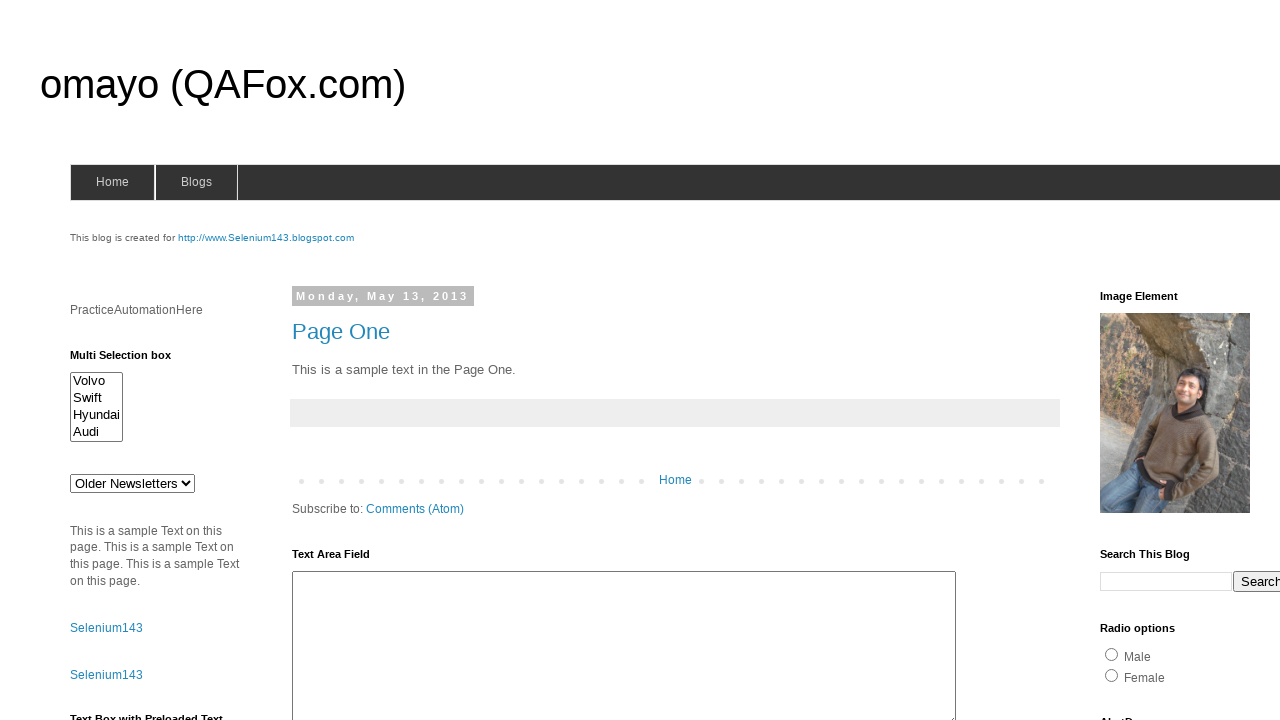

Clicked link to open a popup window at (132, 360) on xpath=//a[.='Open a popup window']
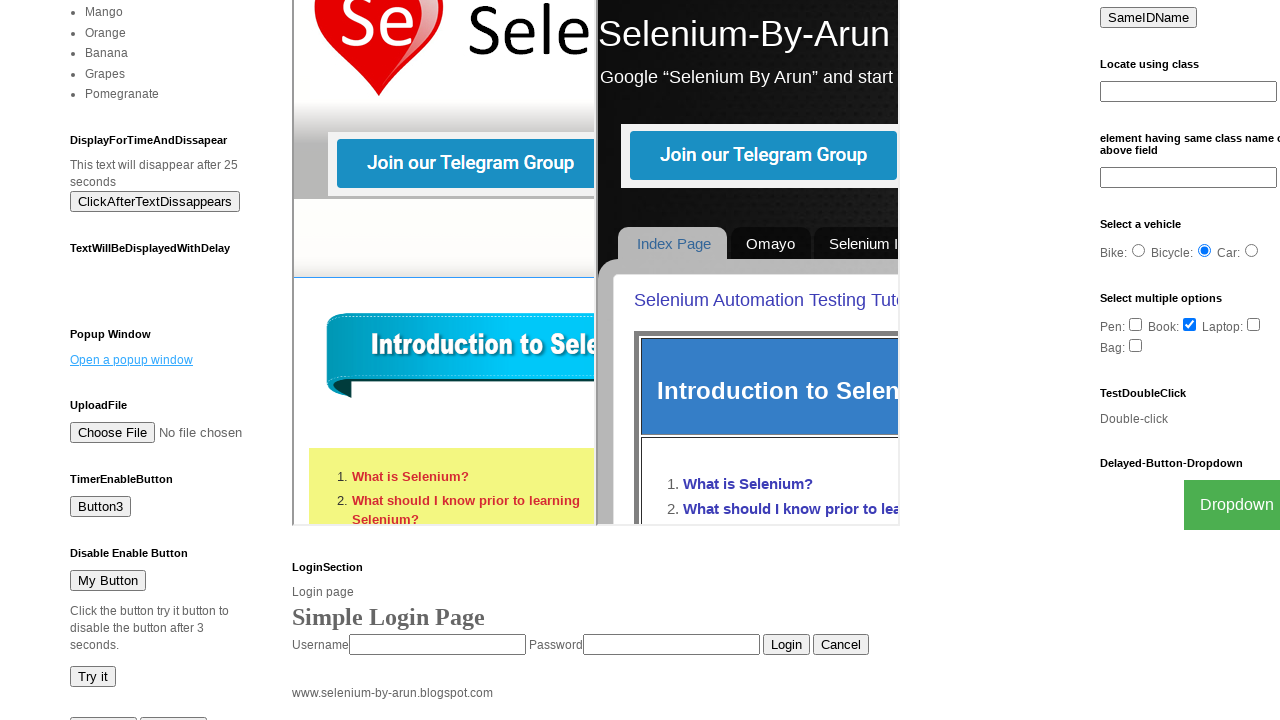

Waited 2 seconds for popup window to open
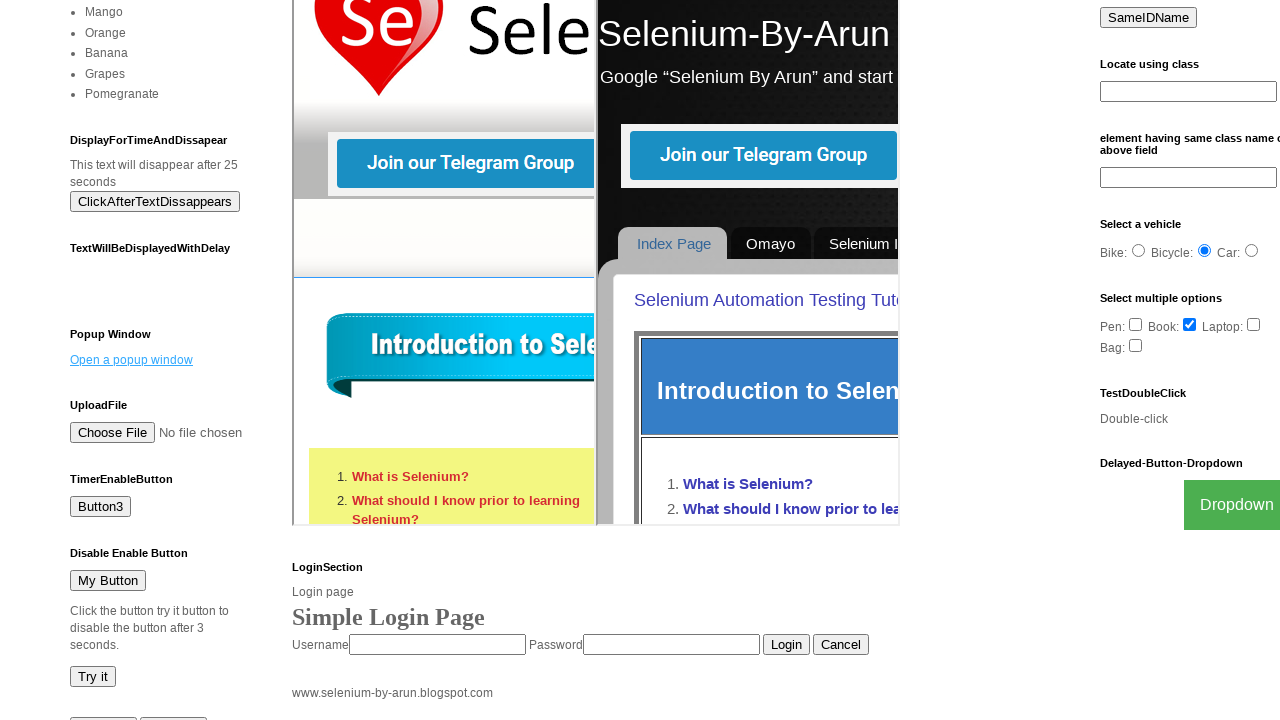

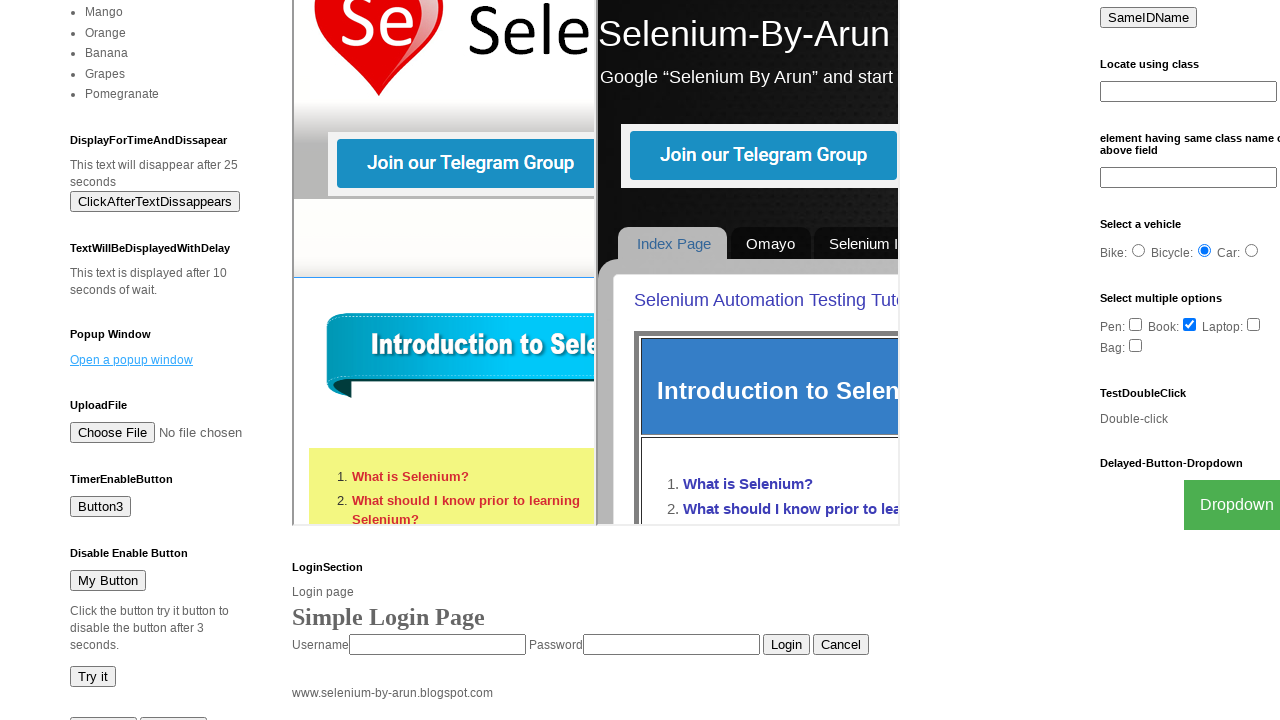